Tests editing a todo item by double-clicking and entering new text

Starting URL: https://demo.playwright.dev/todomvc

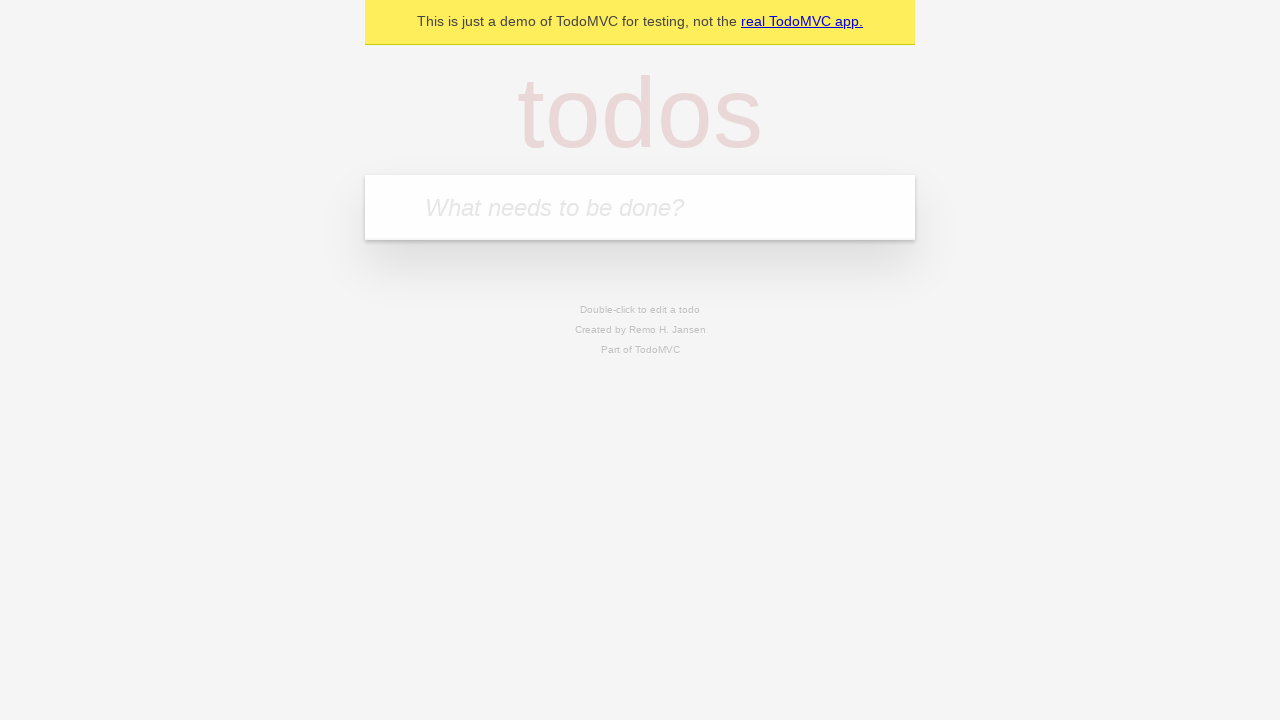

Filled first todo field with 'buy some cheese' on internal:attr=[placeholder="What needs to be done?"i]
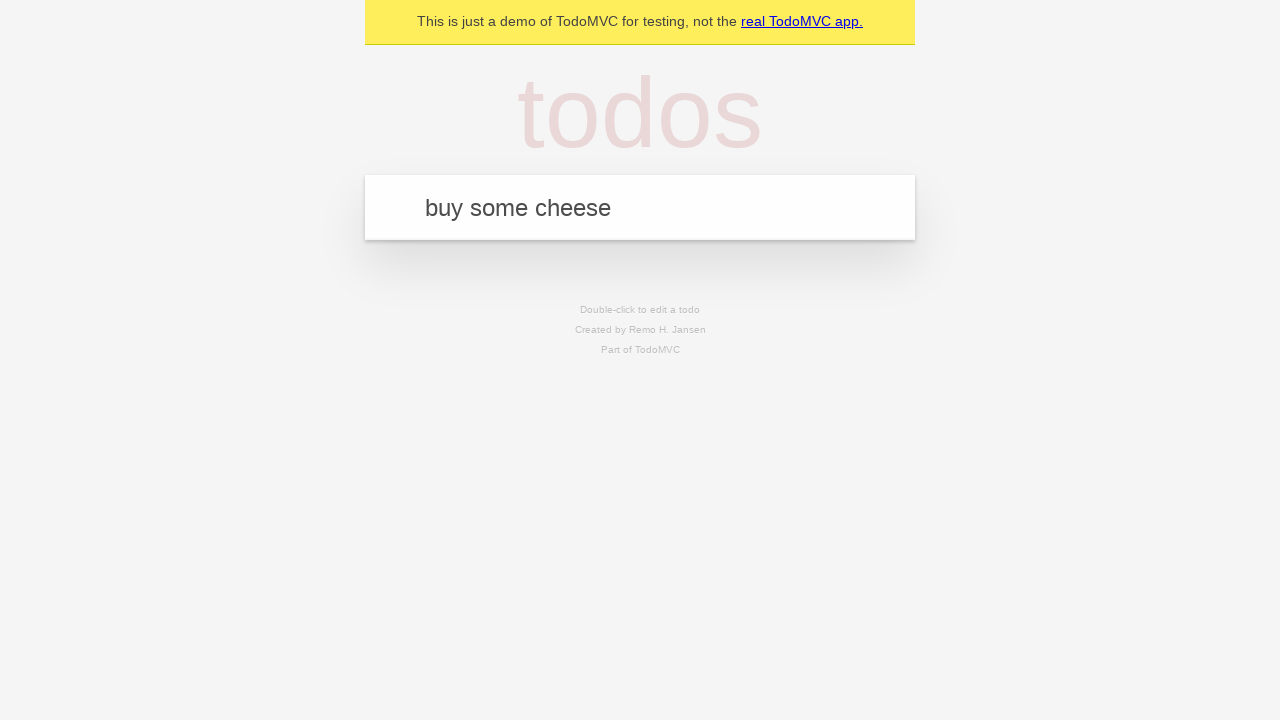

Pressed Enter to create first todo on internal:attr=[placeholder="What needs to be done?"i]
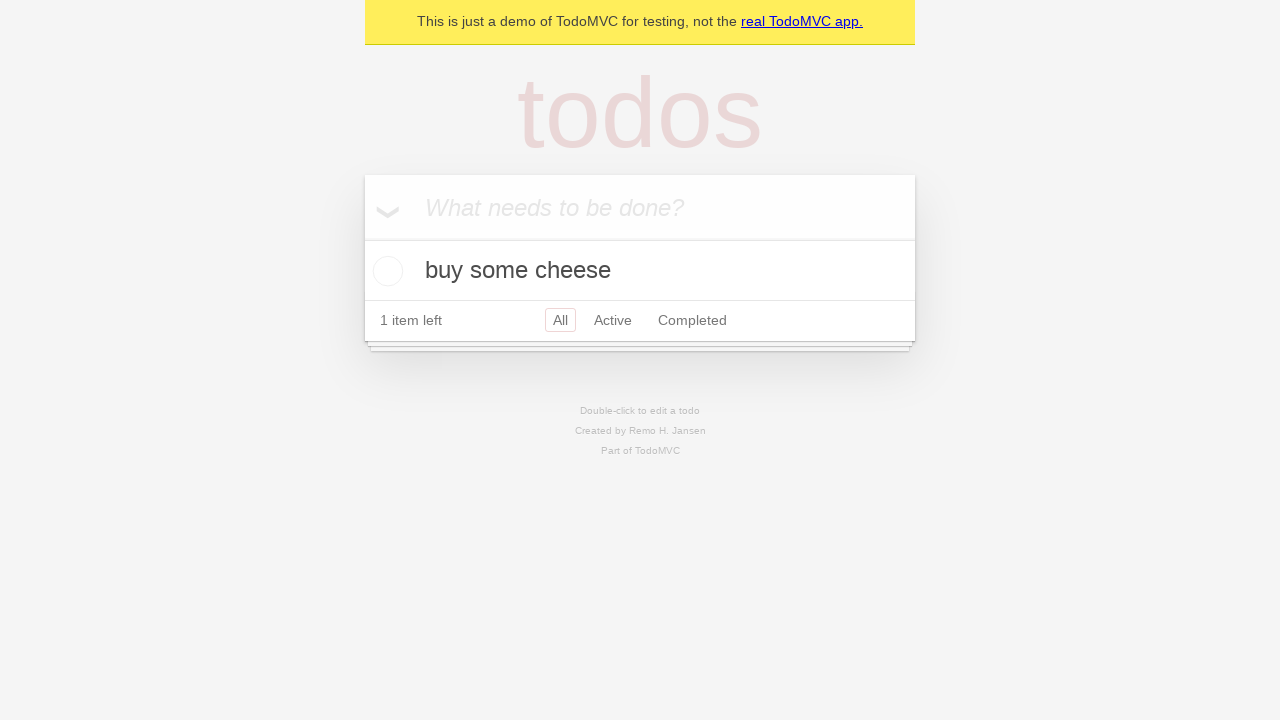

Filled second todo field with 'feed the cat' on internal:attr=[placeholder="What needs to be done?"i]
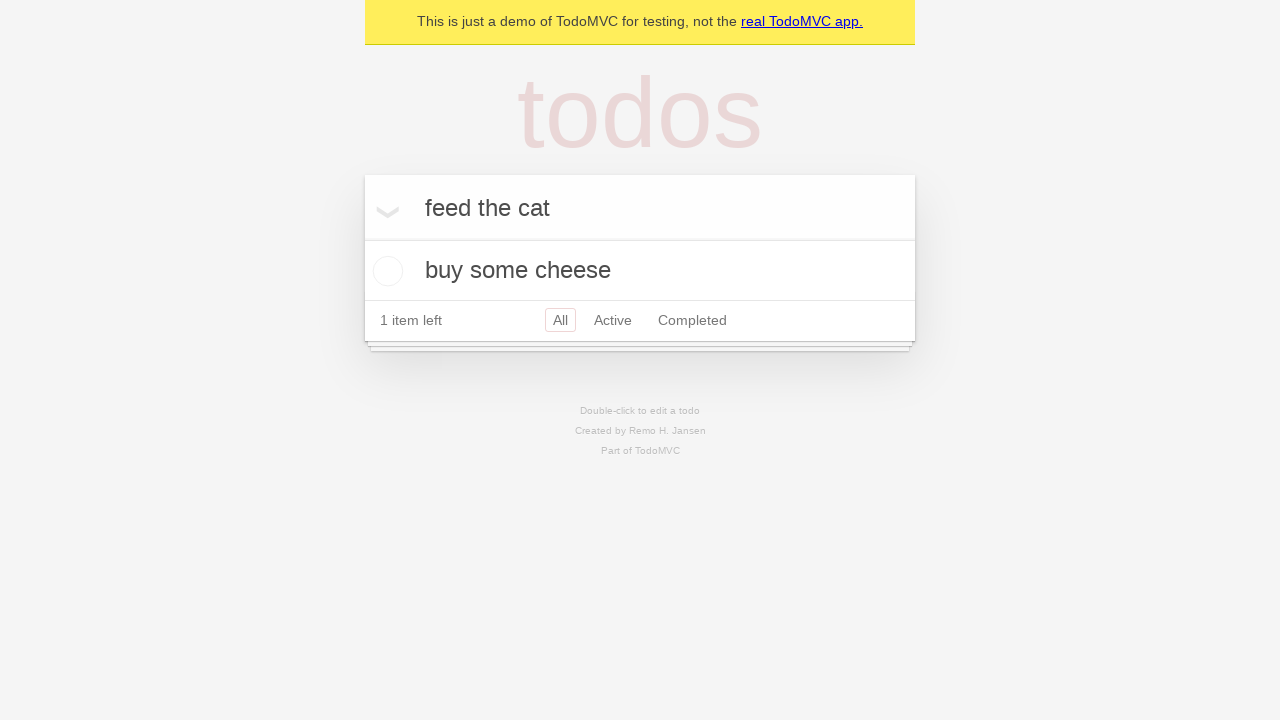

Pressed Enter to create second todo on internal:attr=[placeholder="What needs to be done?"i]
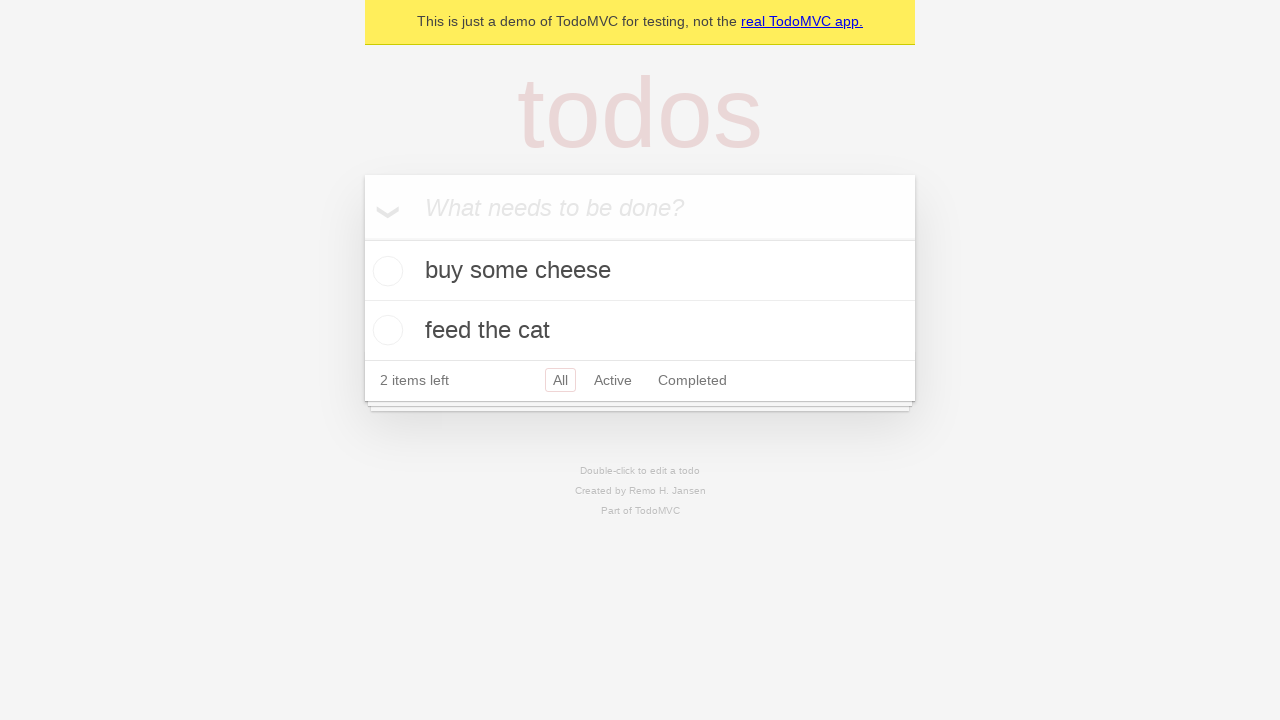

Filled third todo field with 'book a doctors appointment' on internal:attr=[placeholder="What needs to be done?"i]
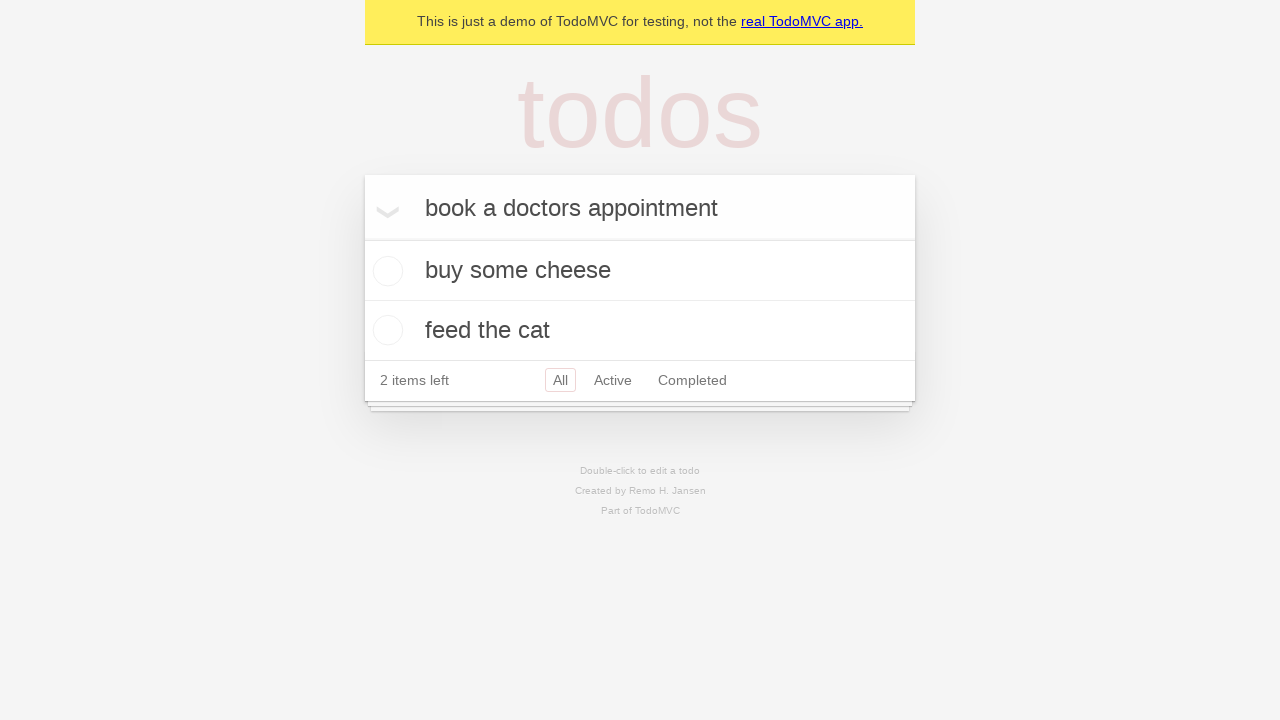

Pressed Enter to create third todo on internal:attr=[placeholder="What needs to be done?"i]
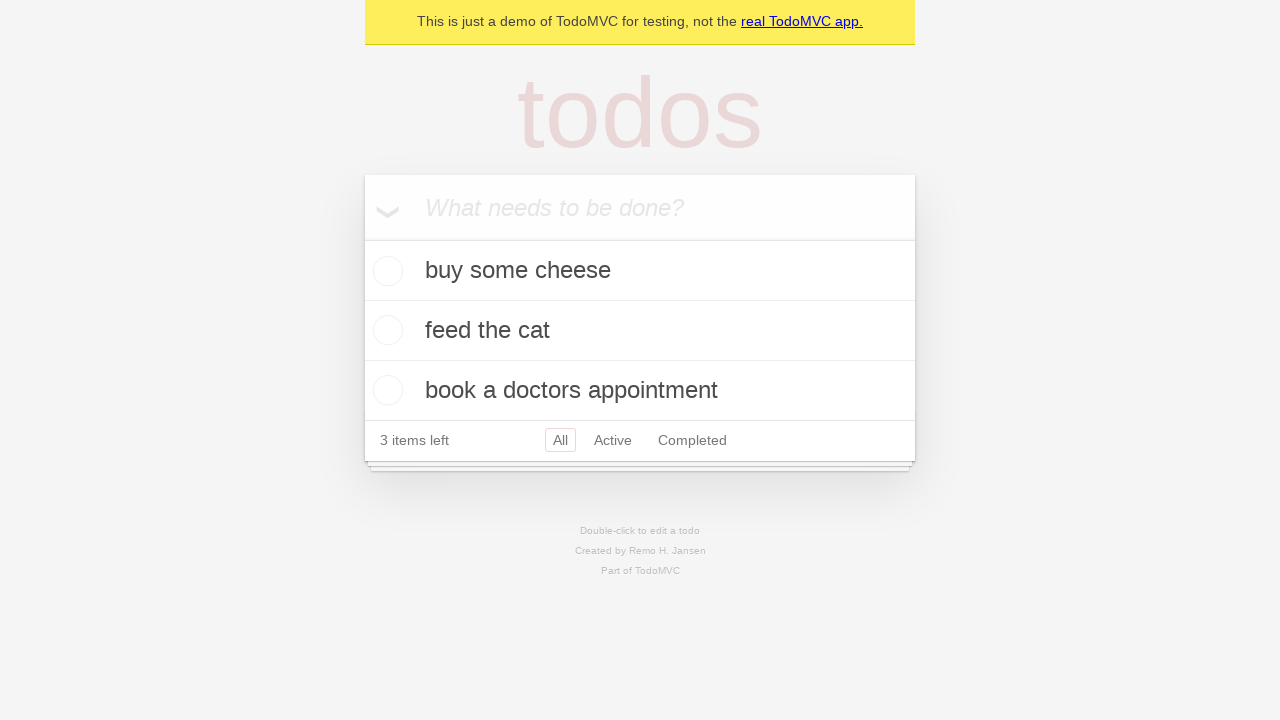

Double-clicked second todo to enter edit mode at (640, 331) on internal:testid=[data-testid="todo-item"s] >> nth=1
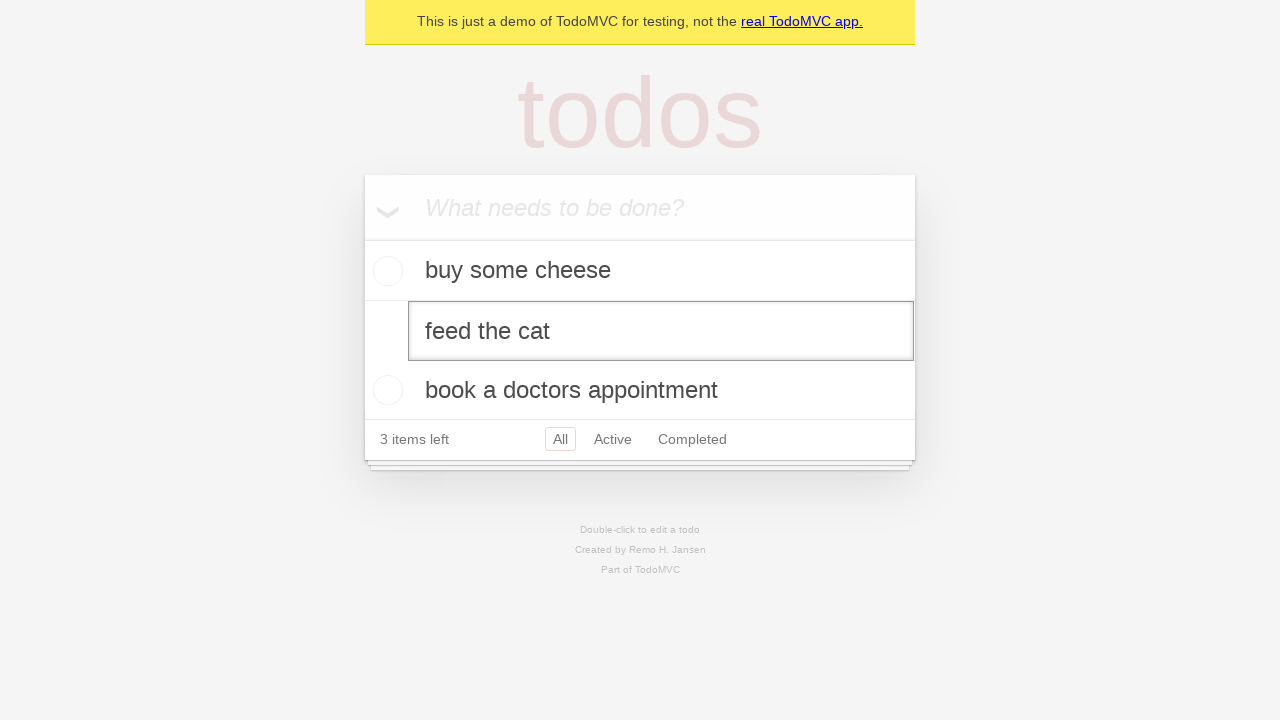

Filled edit textbox with 'buy some sausages' on internal:testid=[data-testid="todo-item"s] >> nth=1 >> internal:role=textbox[nam
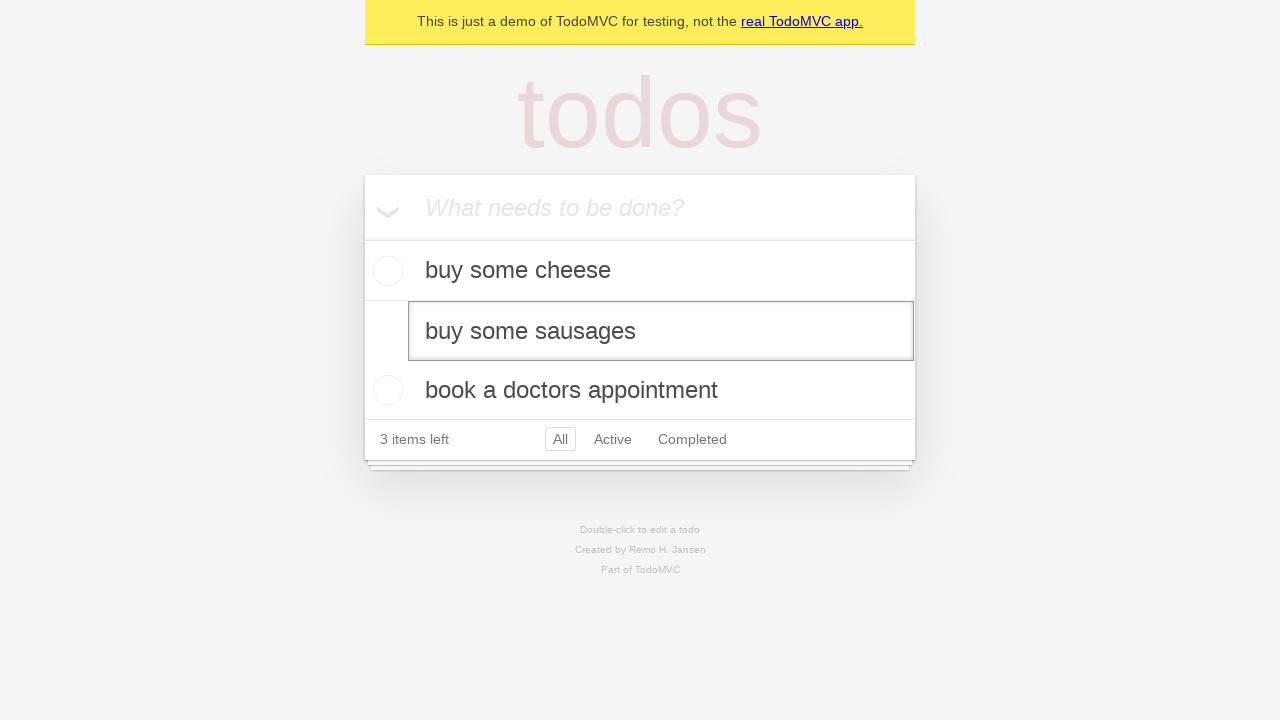

Pressed Enter to save edited todo on internal:testid=[data-testid="todo-item"s] >> nth=1 >> internal:role=textbox[nam
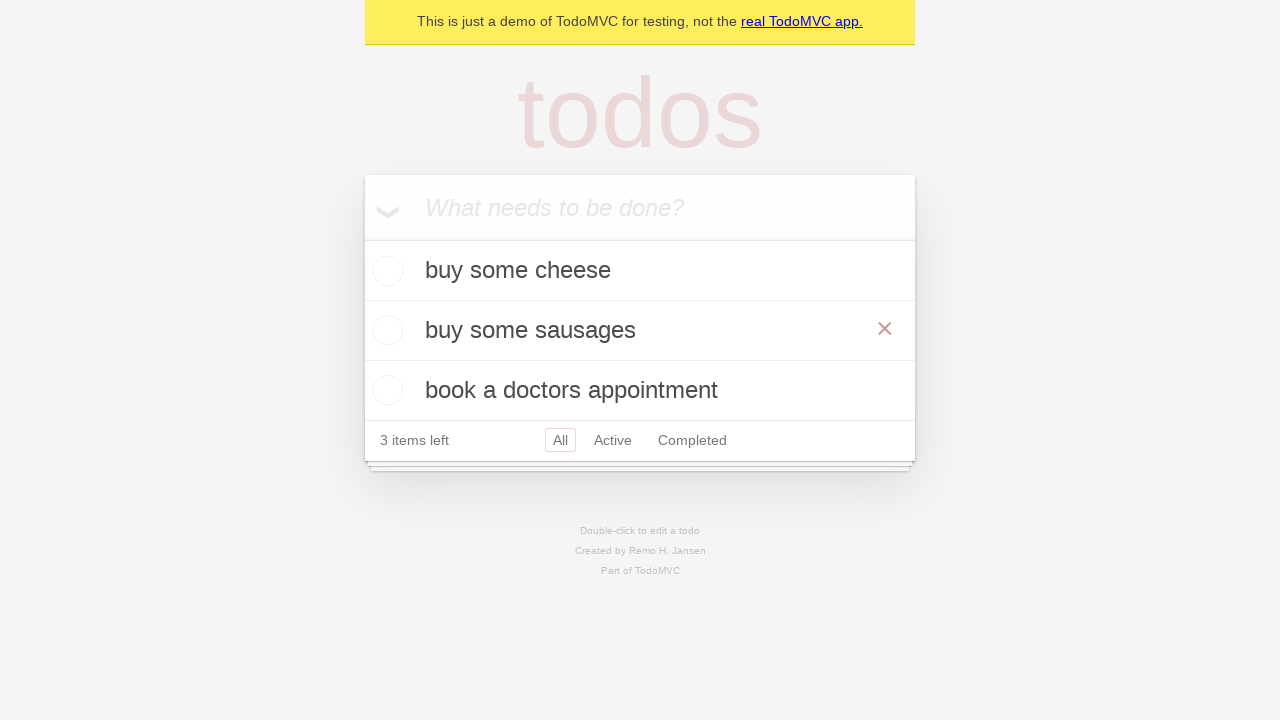

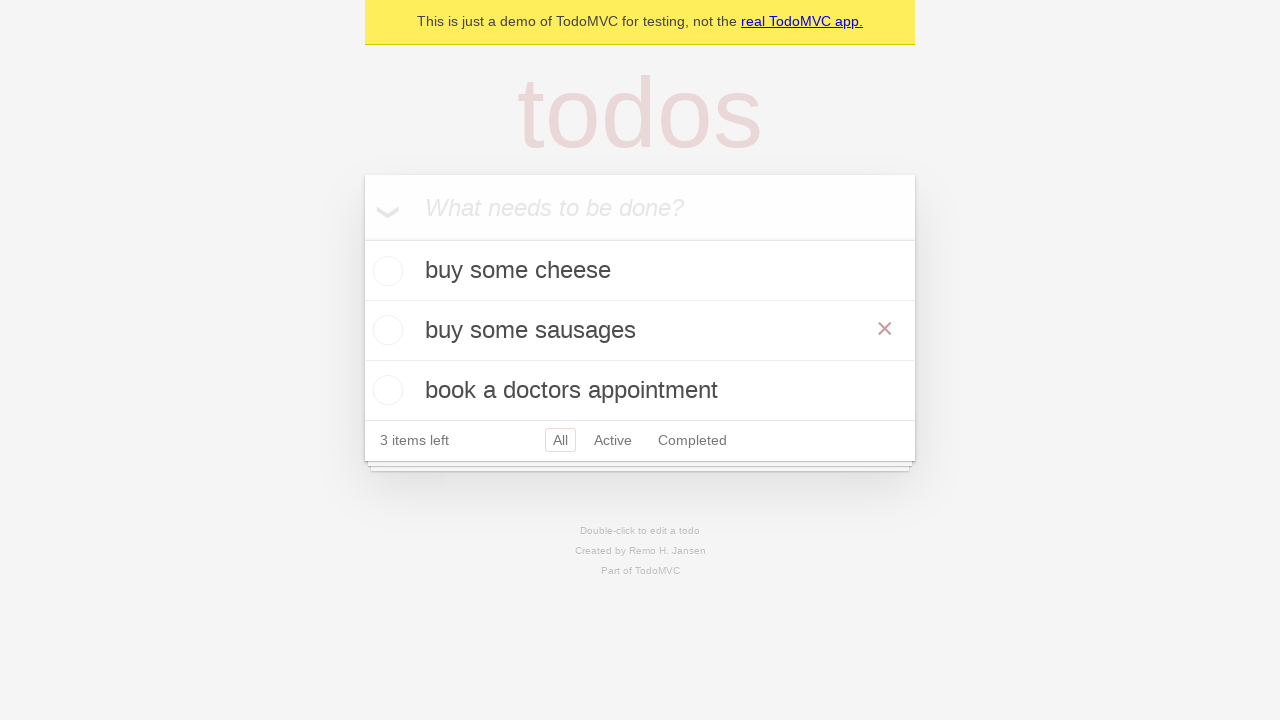